Tests sunglasses shopping flow by navigating to sunglasses section and applying filters for eyeglasses type, full rim style, and female gender

Starting URL: https://www.naaptol.com/

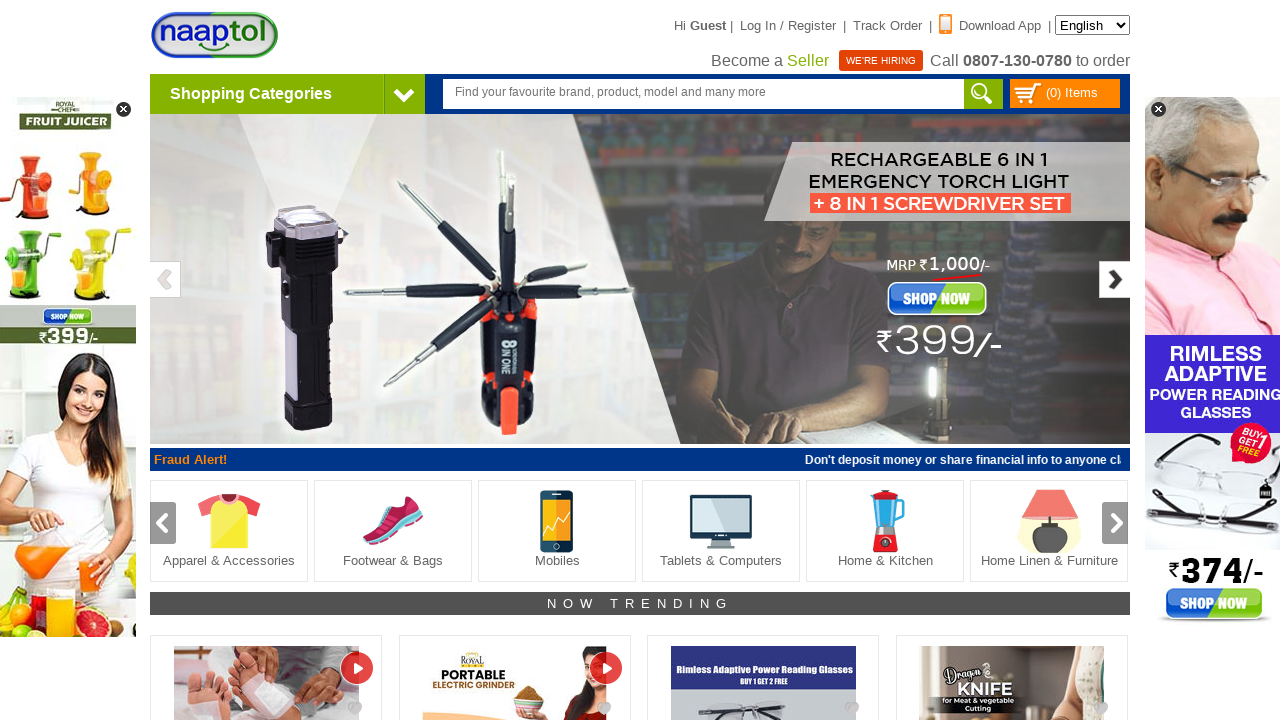

Clicked on shopping categories dropdown at (404, 94) on [class='arrowNav']
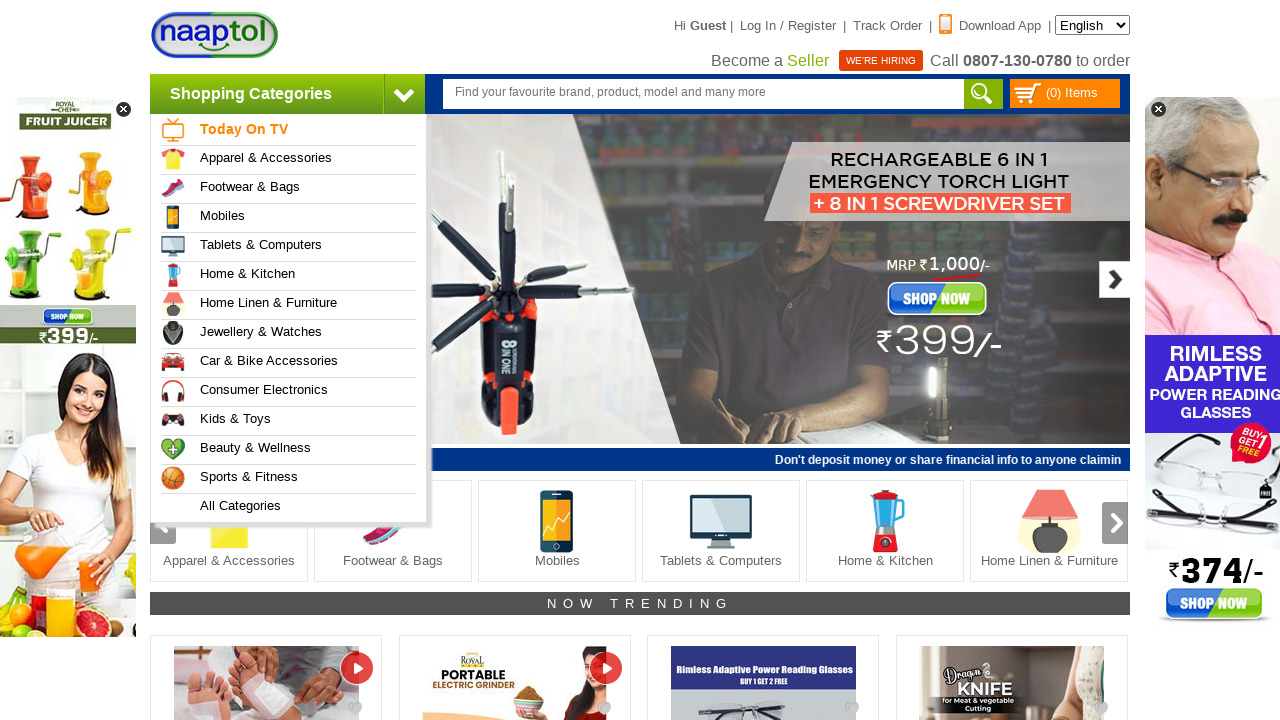

Hovered over apparels & accessories category at (294, 160) on (//*[@href='/shop-online/apparels-accessories.html'])[1]
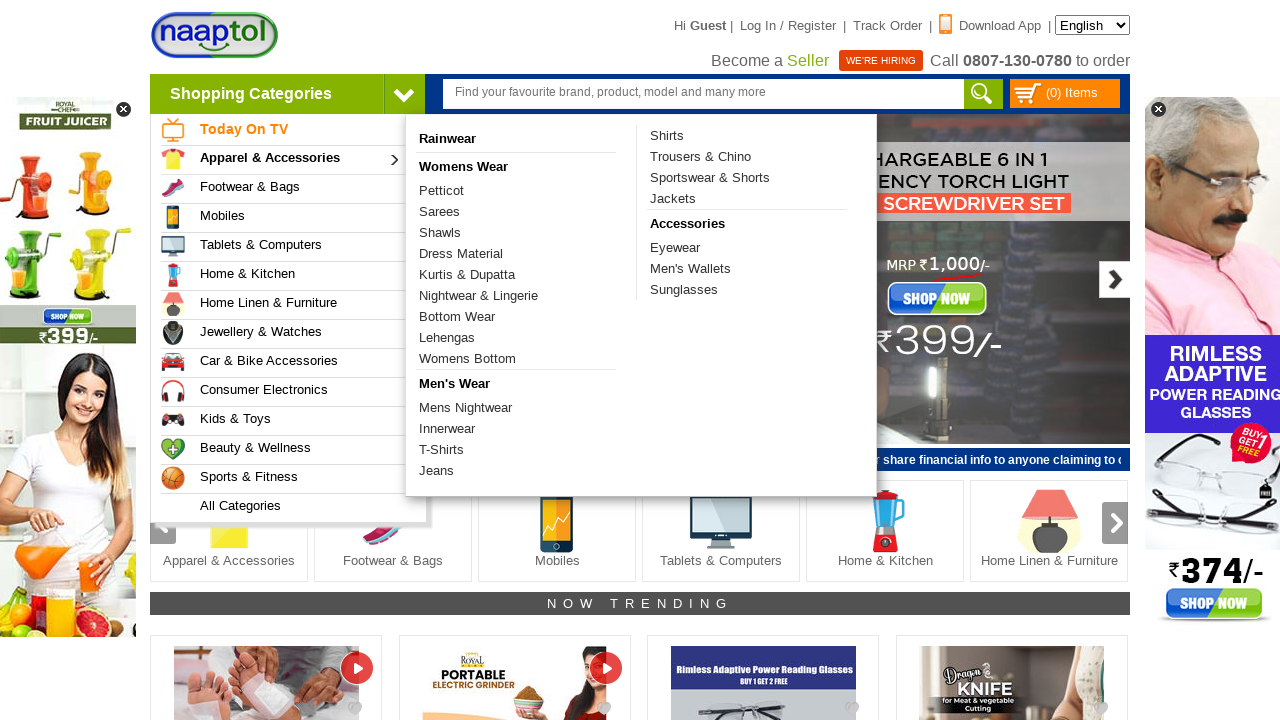

Clicked on sunglasses link to navigate to sunglasses section at (747, 290) on (//*[@href='/shop-online/apparels-accessories/clothing-accessories/sunglasses.ht
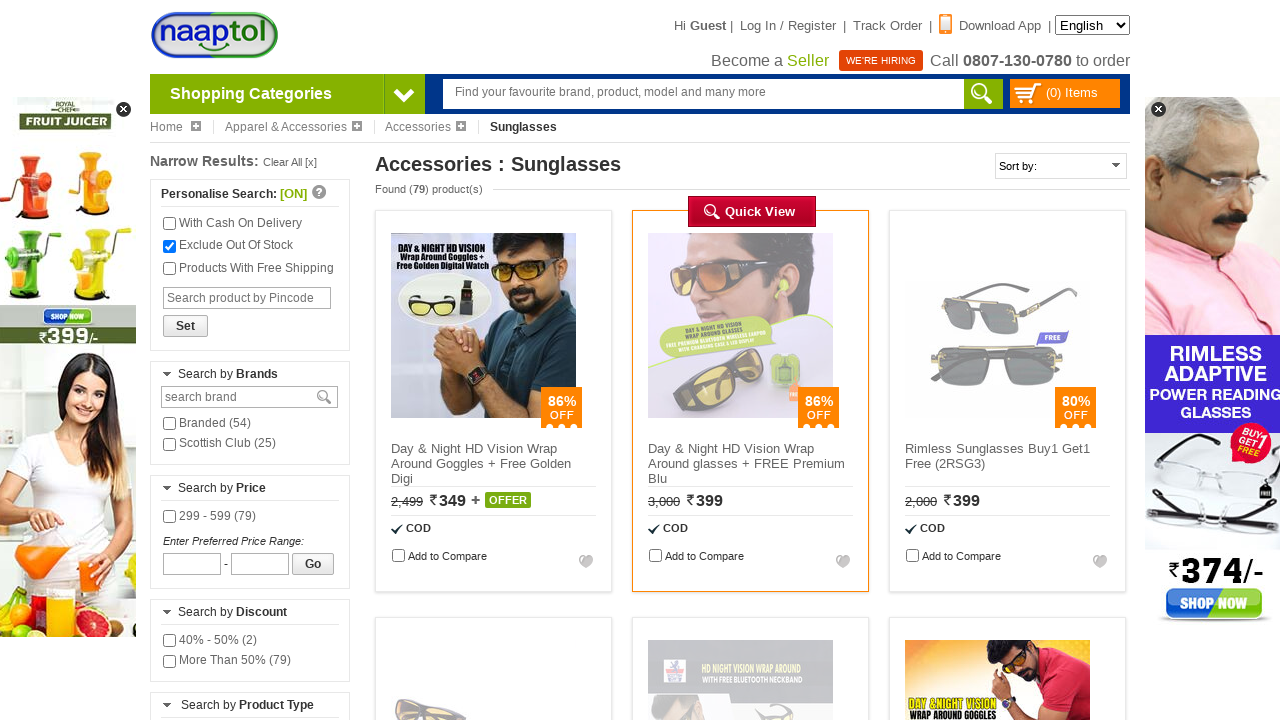

Applied eyeglasses type filter at (170, 360) on #featureFilterBox0f1
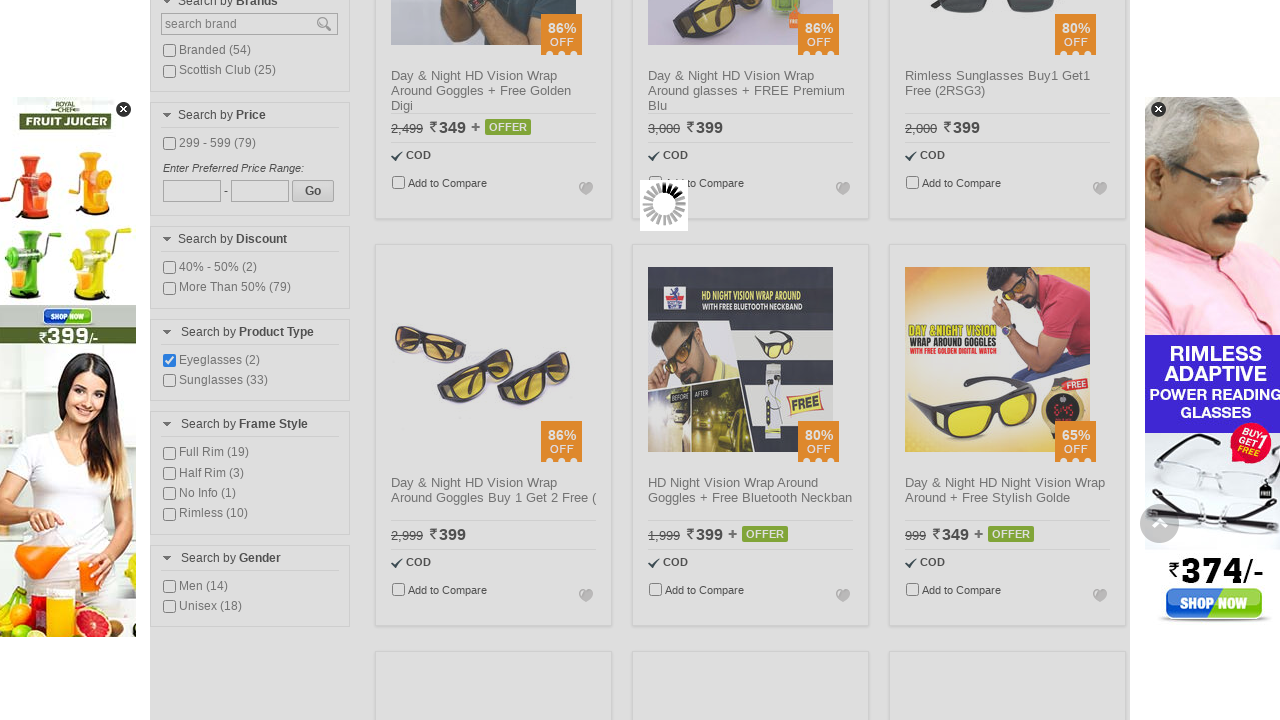

Removed eyeglasses type filter at (170, 693) on #featureFilterBox0f1
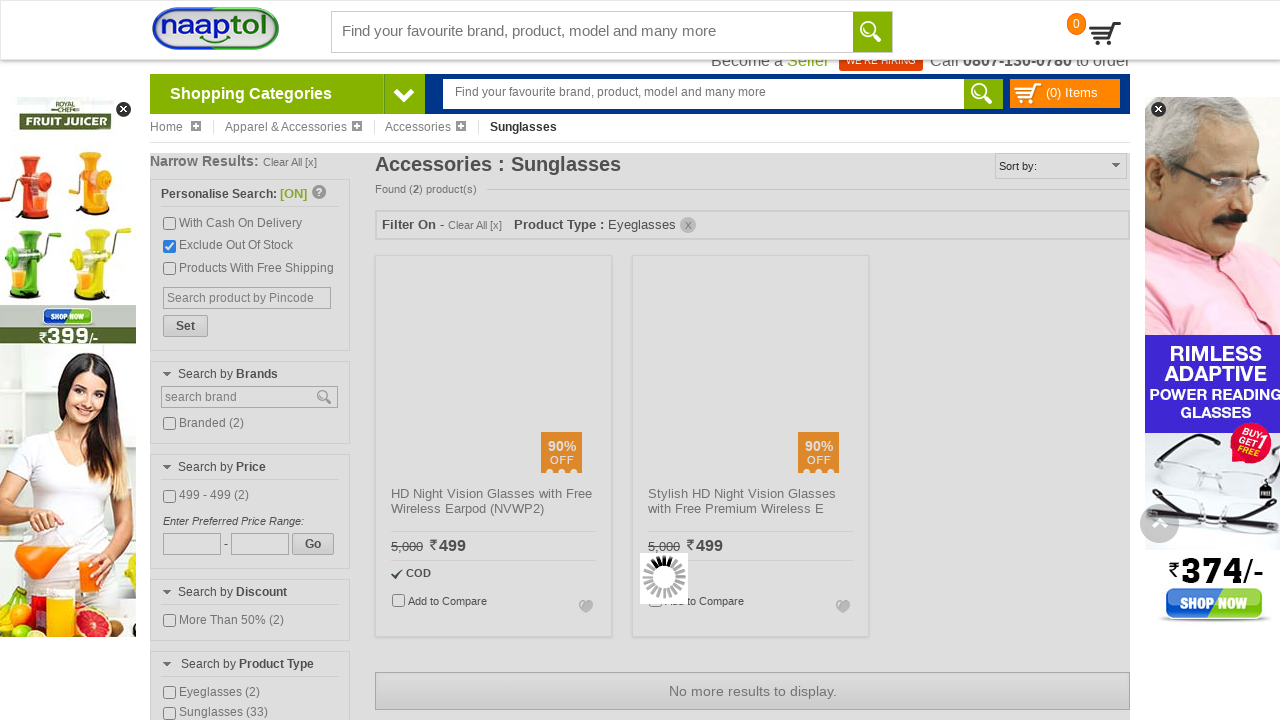

Applied full rim style filter at (170, 714) on #featureFilterBox0f2
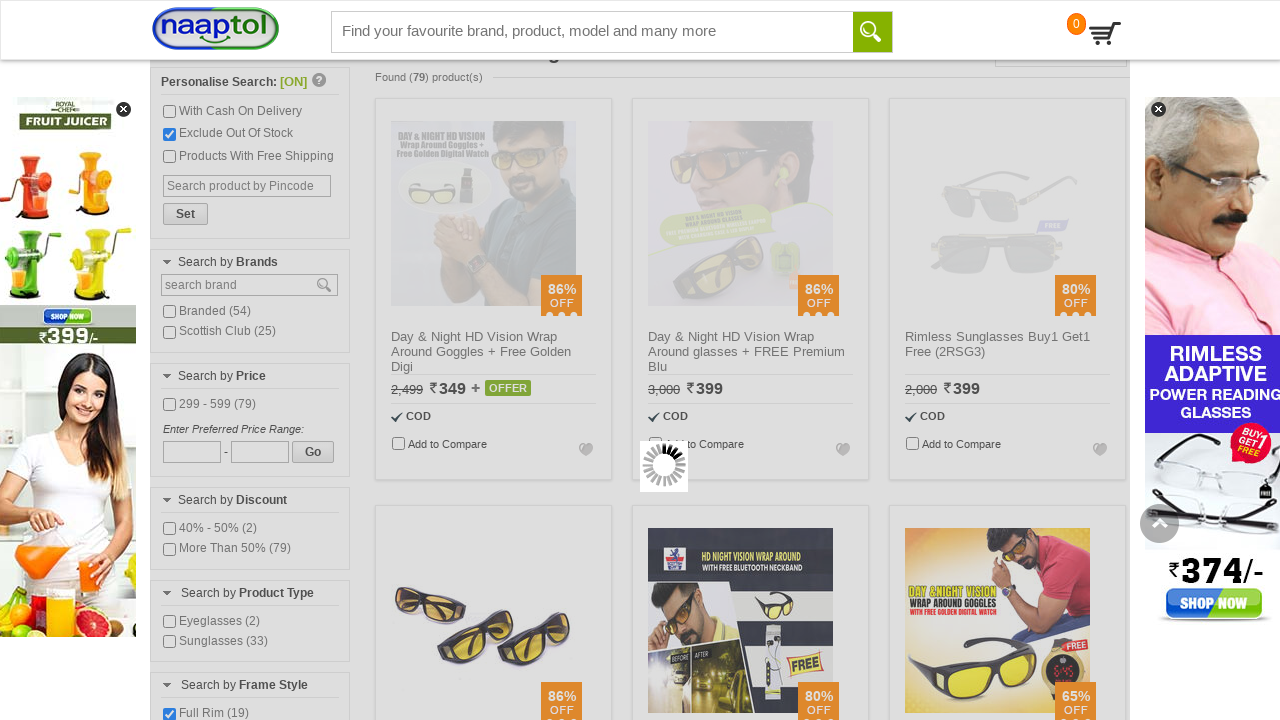

Applied female gender filter to sunglasses search at (170, 714) on #featureFilterBox0f3
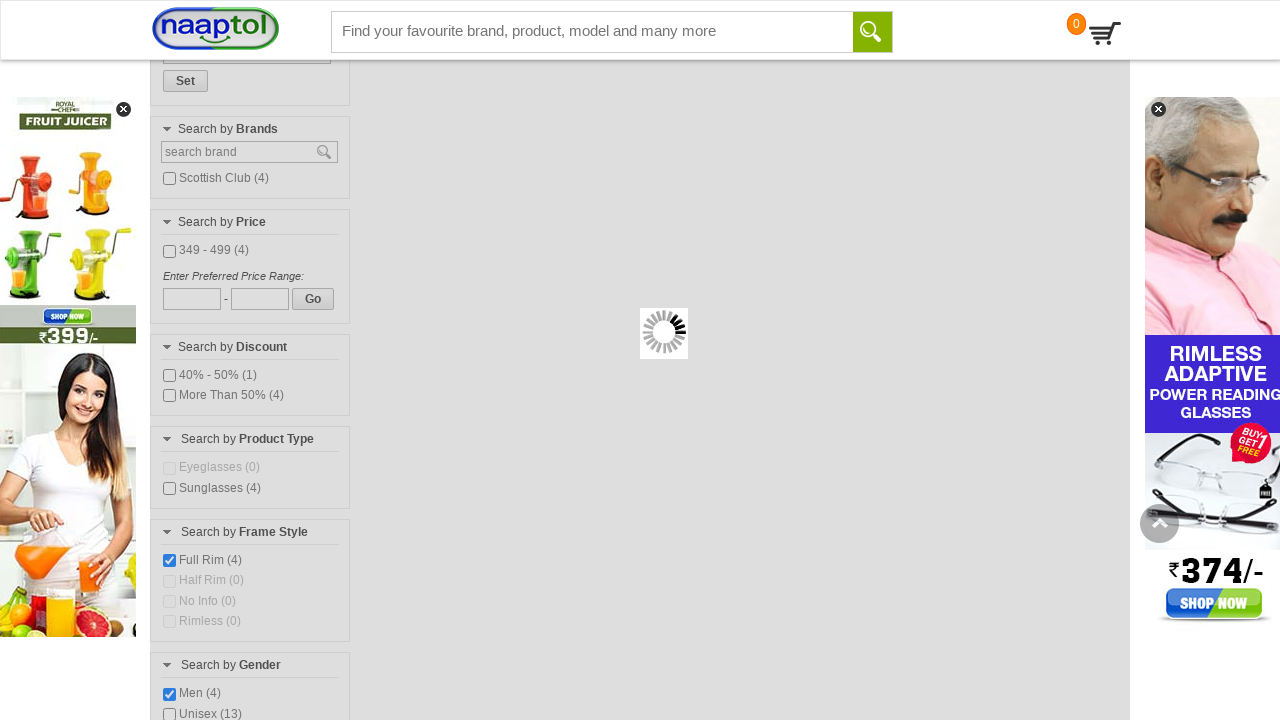

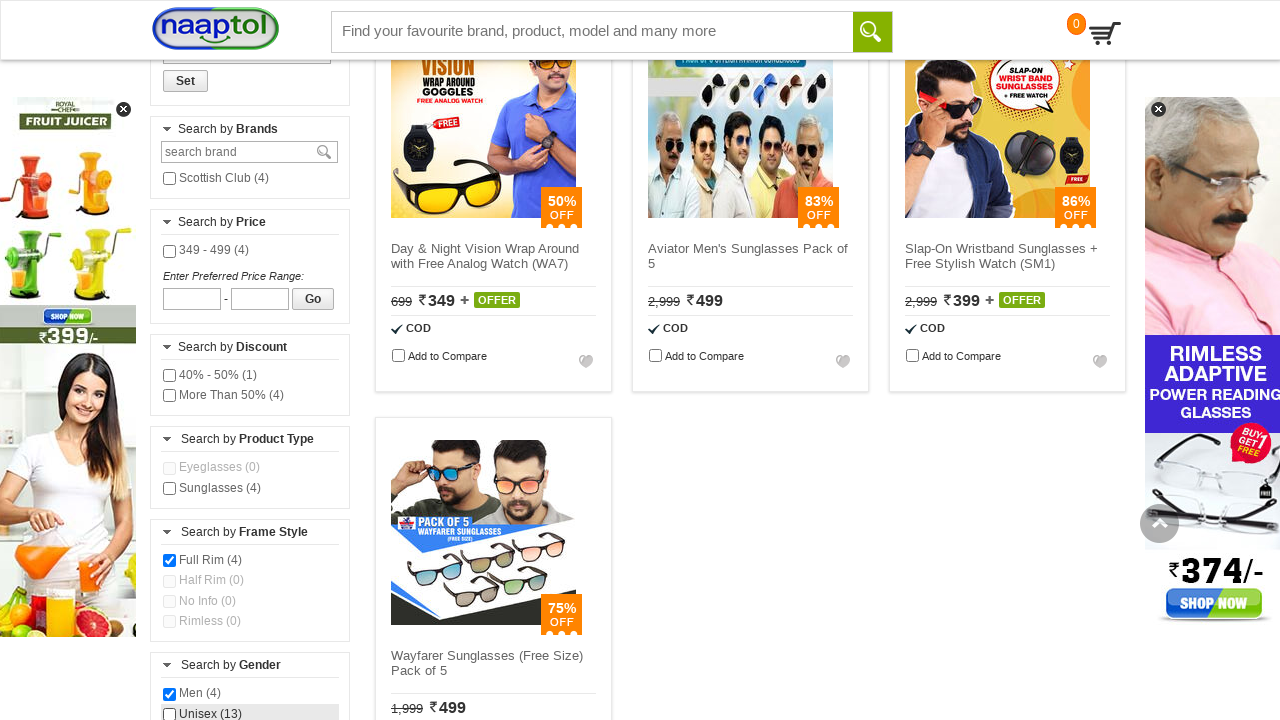